Tests drag and drop functionality by dragging an element and dropping it onto a target element

Starting URL: http://sahitest.com/demo/dragDropMooTools.htm

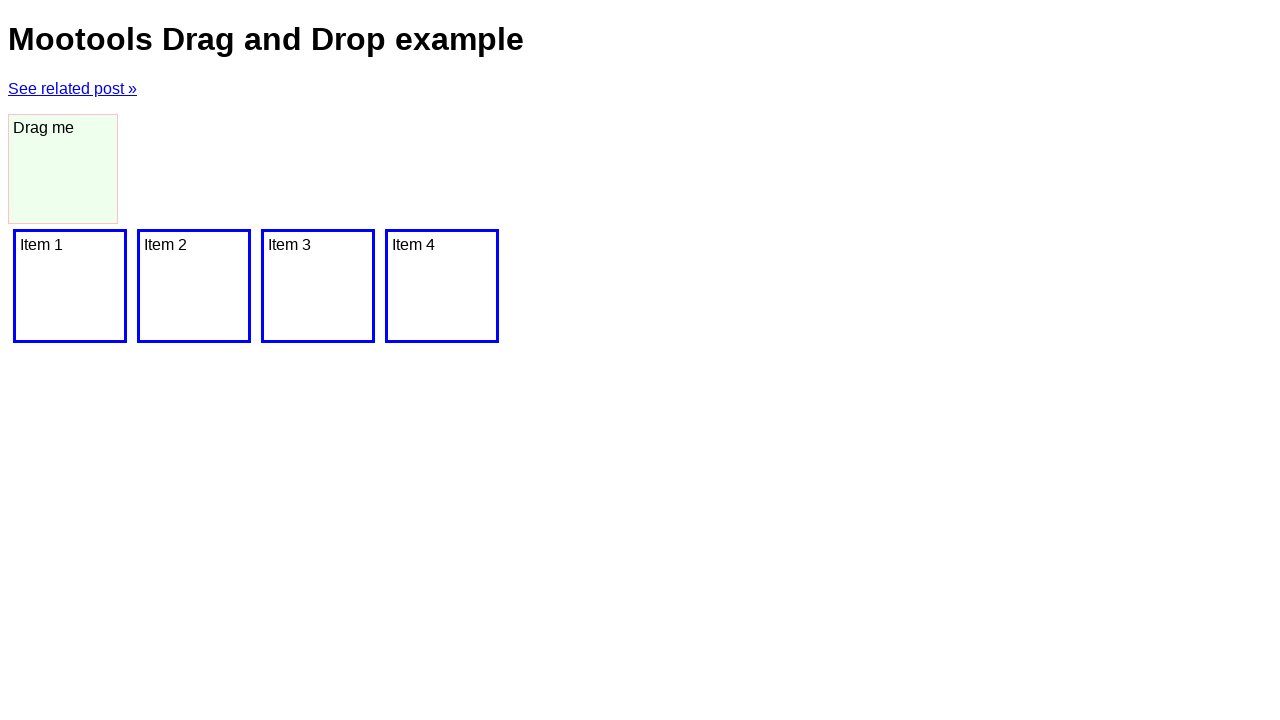

Located the draggable element with id 'dragger'
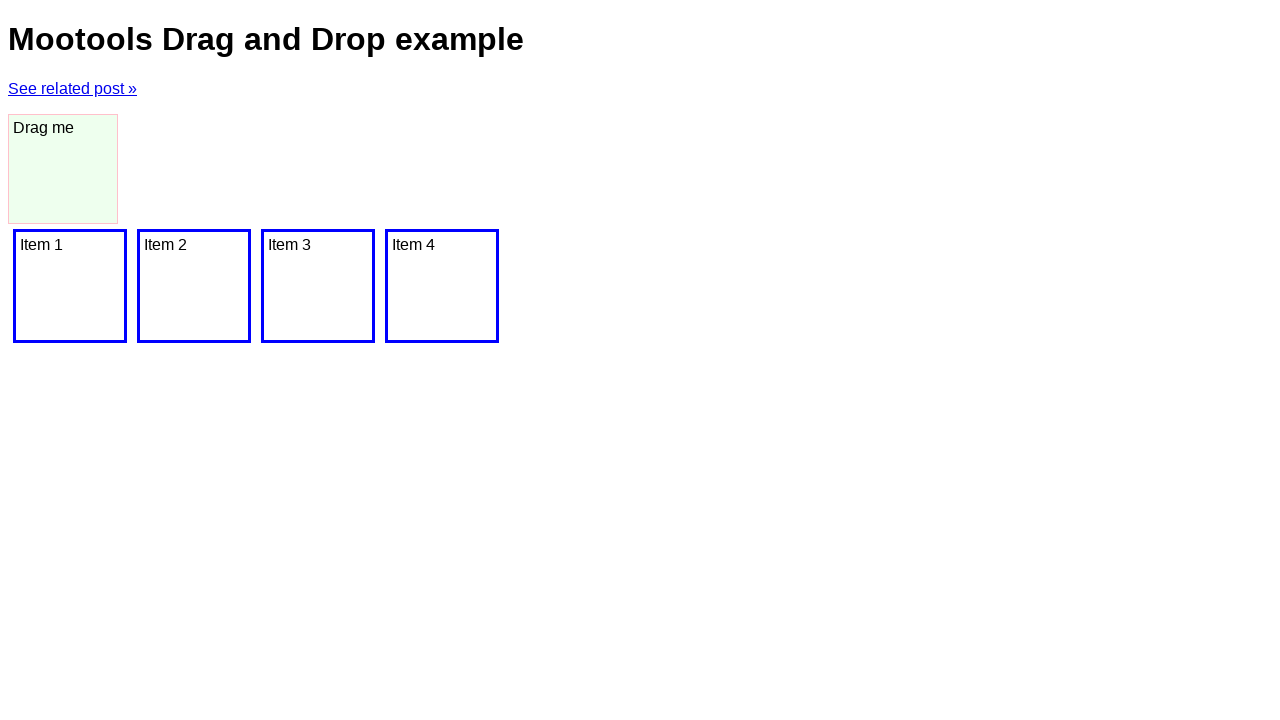

Located the drop target element using xpath
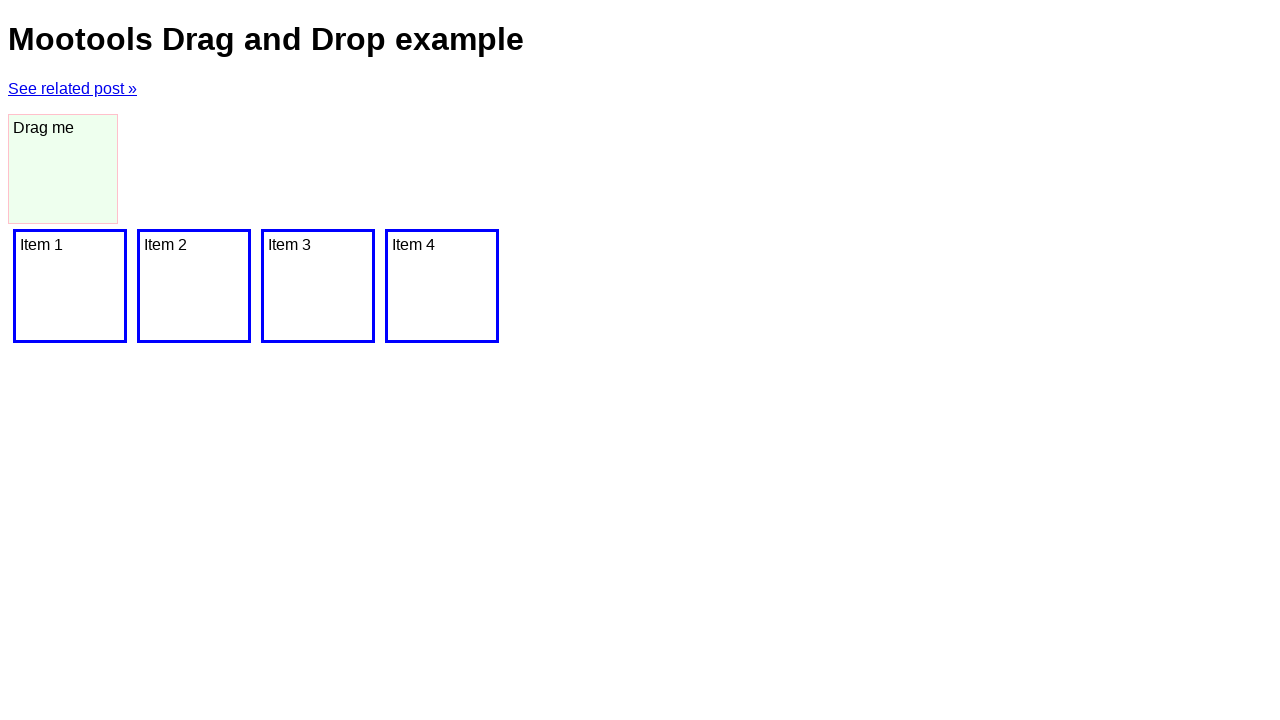

Dragged element from source to target location at (70, 286)
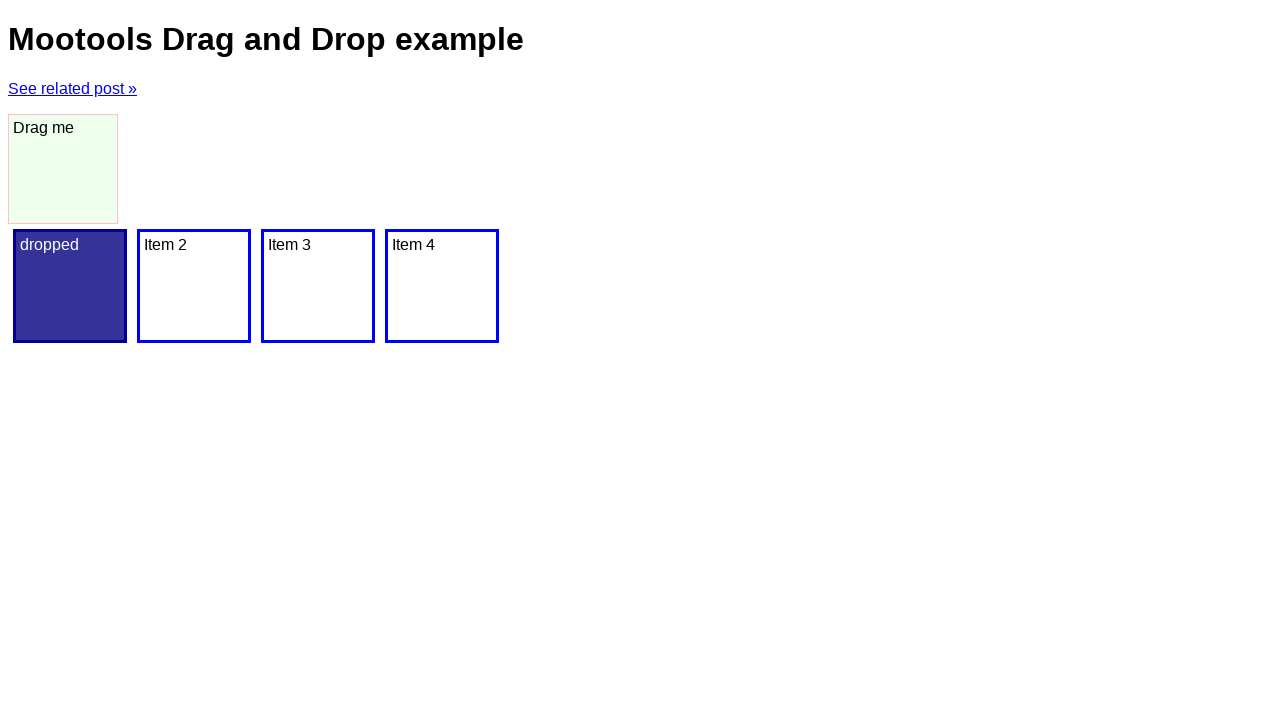

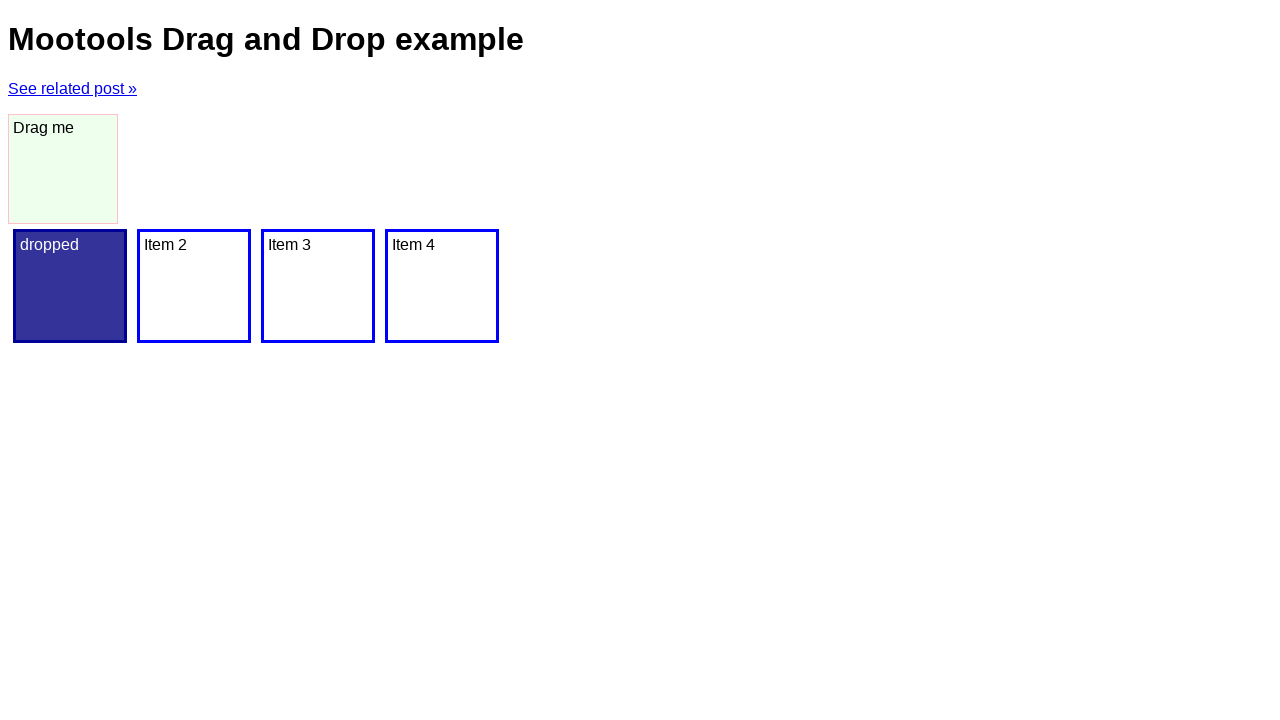